Tests using explicit wait to wait for an initially hidden element to become visible before interacting with it

Starting URL: https://www.selenium.dev/selenium/web/dynamic.html

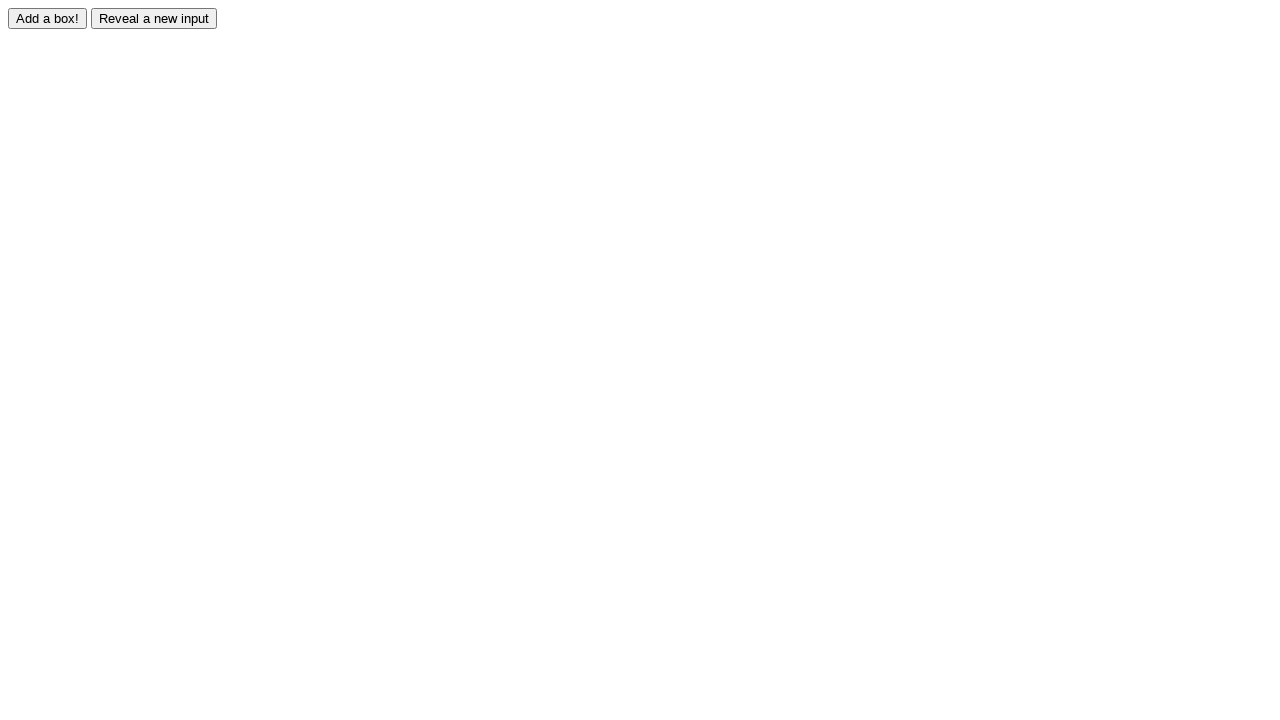

Got reference to the hidden element with id 'revealed'
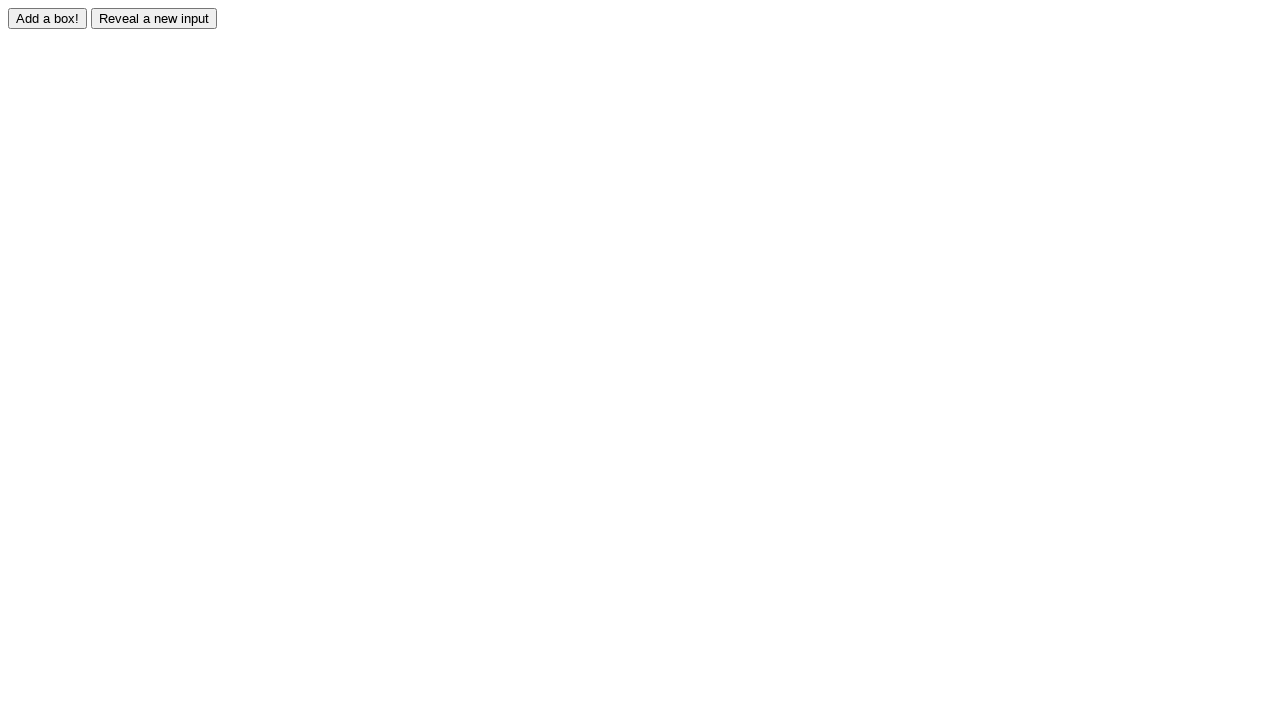

Clicked the reveal button to make the element visible at (154, 18) on #reveal
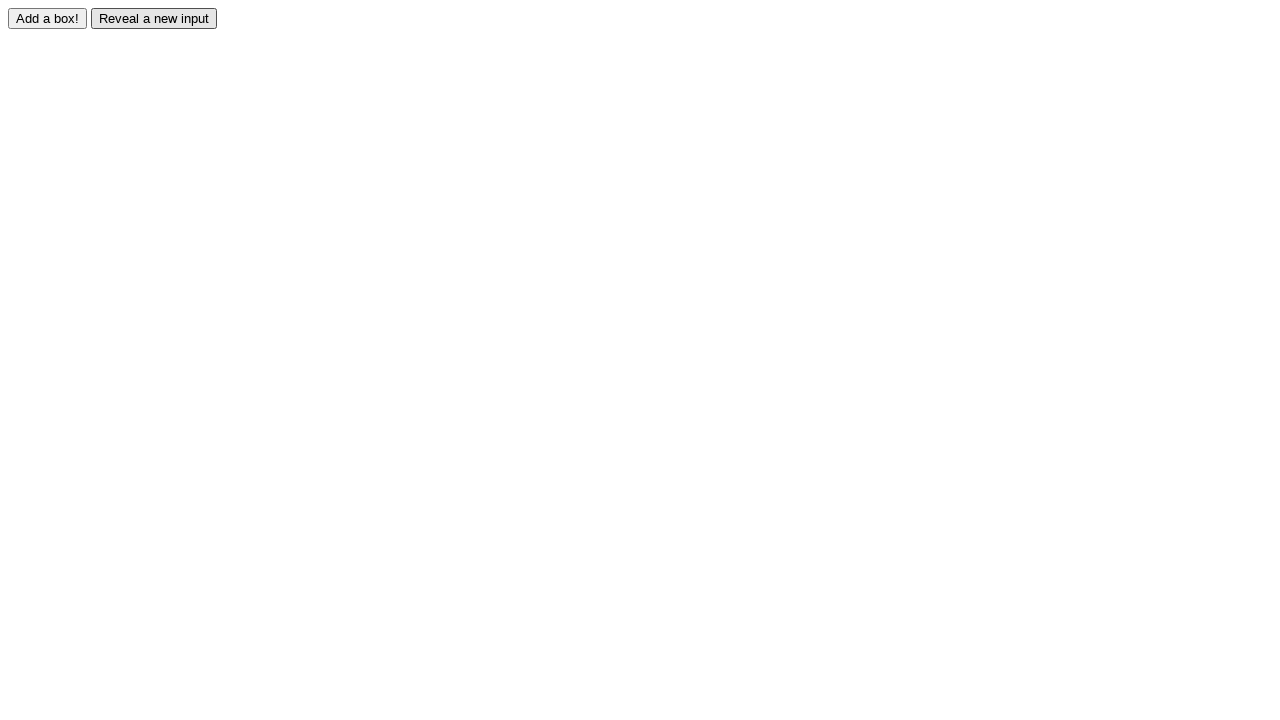

Element became visible after waiting up to 2 seconds
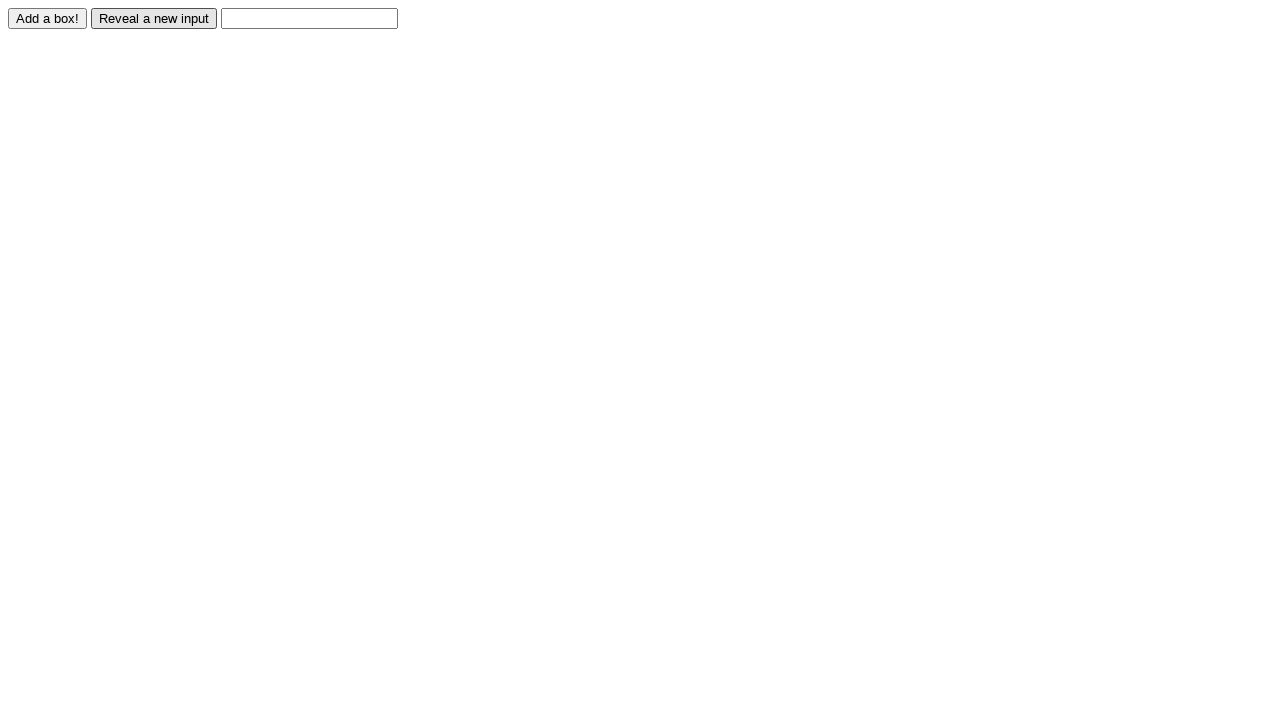

Filled the revealed input field with 'Displayed' on #revealed
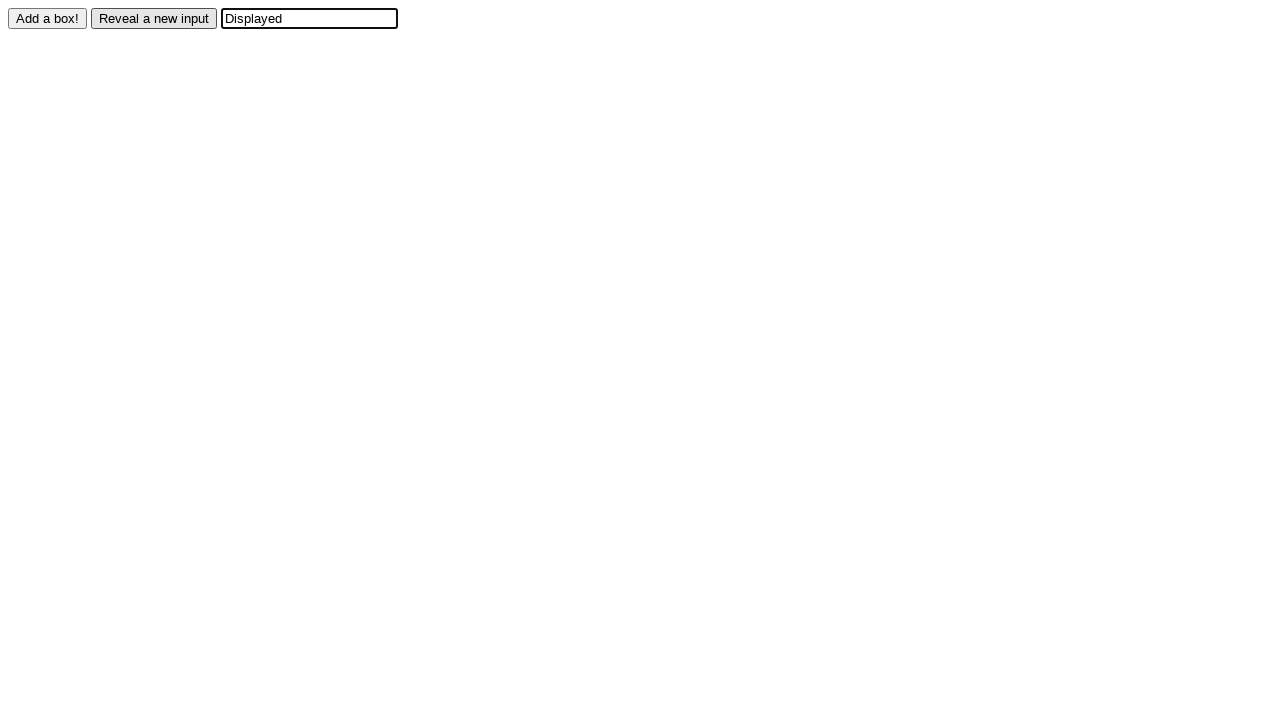

Verified that the input field contains 'Displayed'
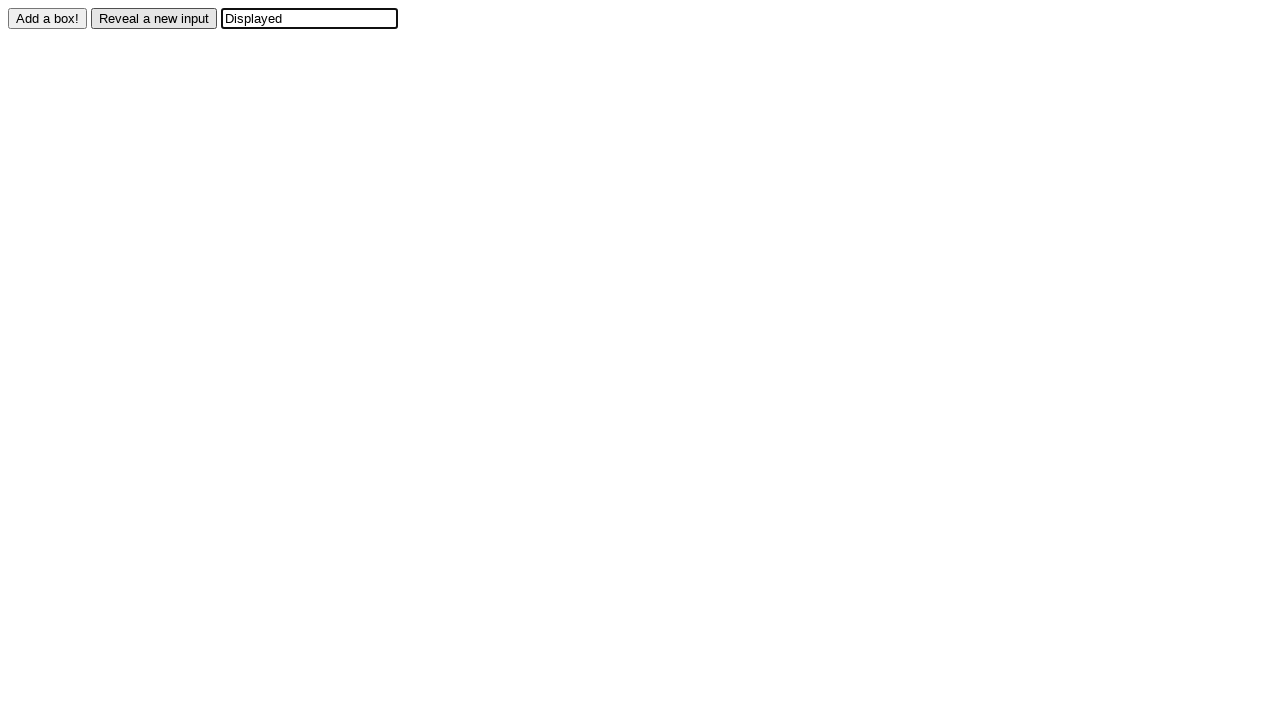

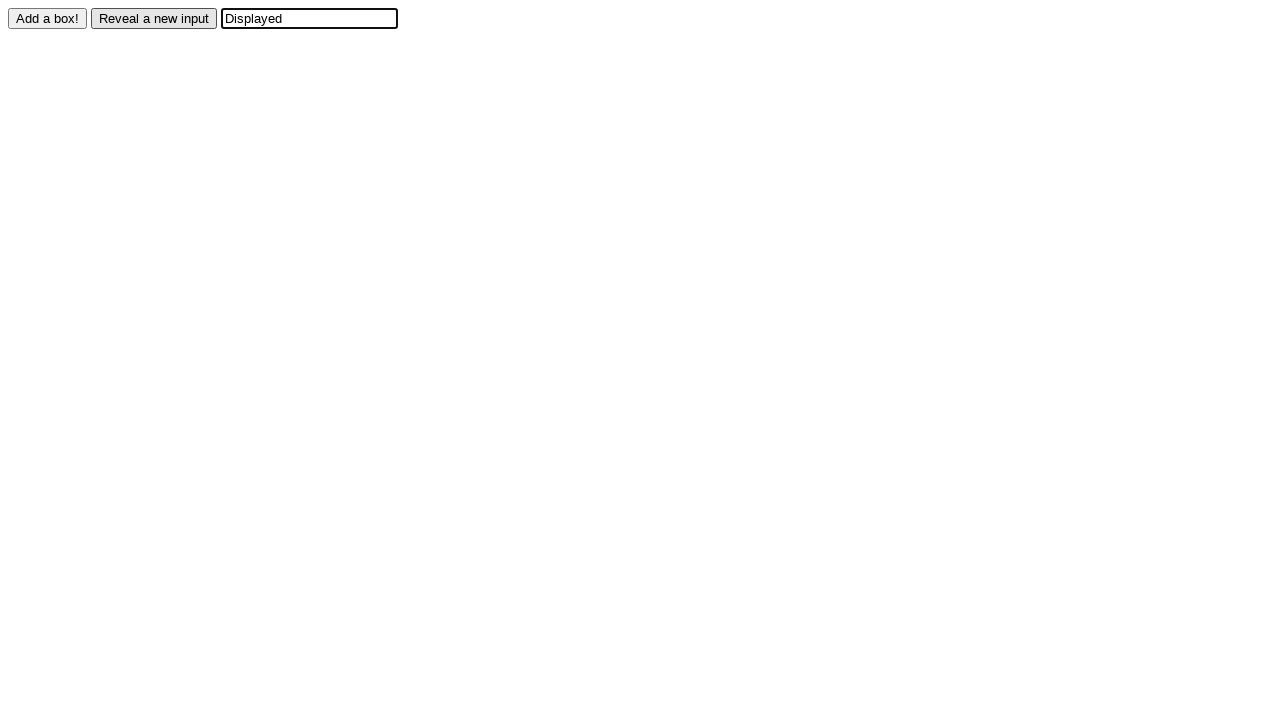